Tests clicking a primary button on the UI Testing Playground class attribute challenge page, which demonstrates handling buttons with dynamic class ordering.

Starting URL: http://uitestingplayground.com/classattr

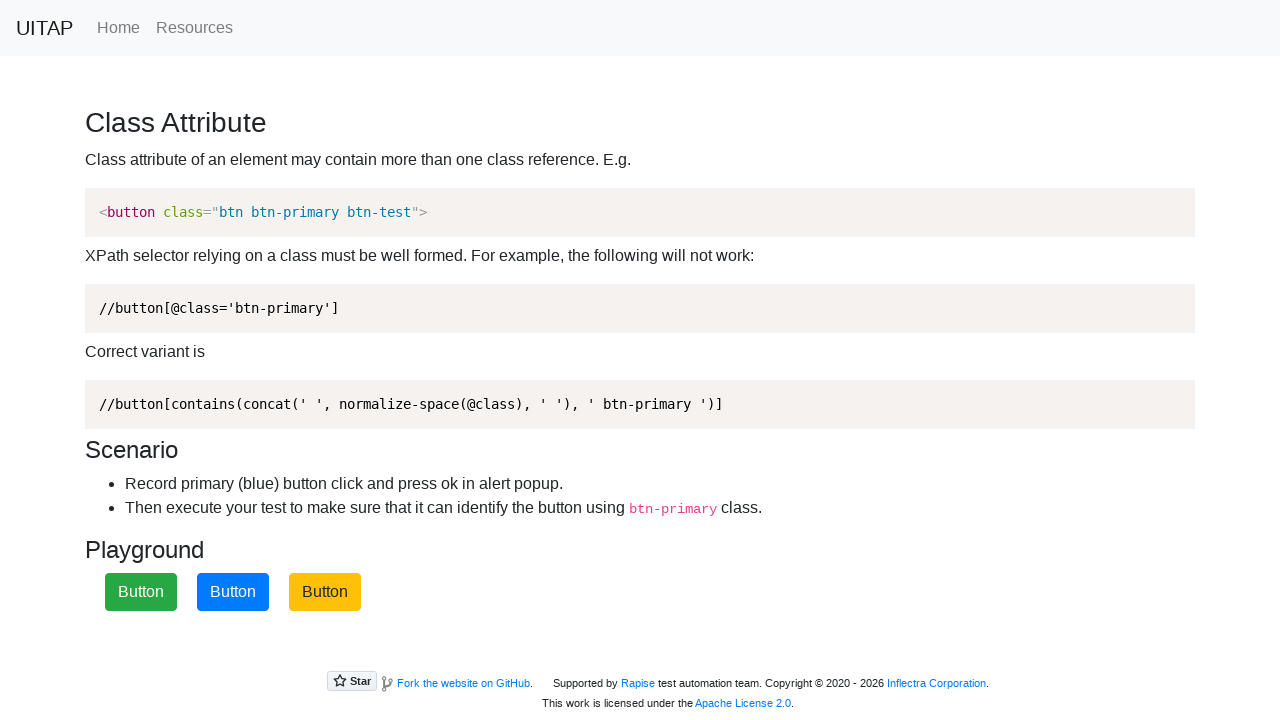

Clicked primary button with dynamic class attributes at (233, 592) on button.btn-primary
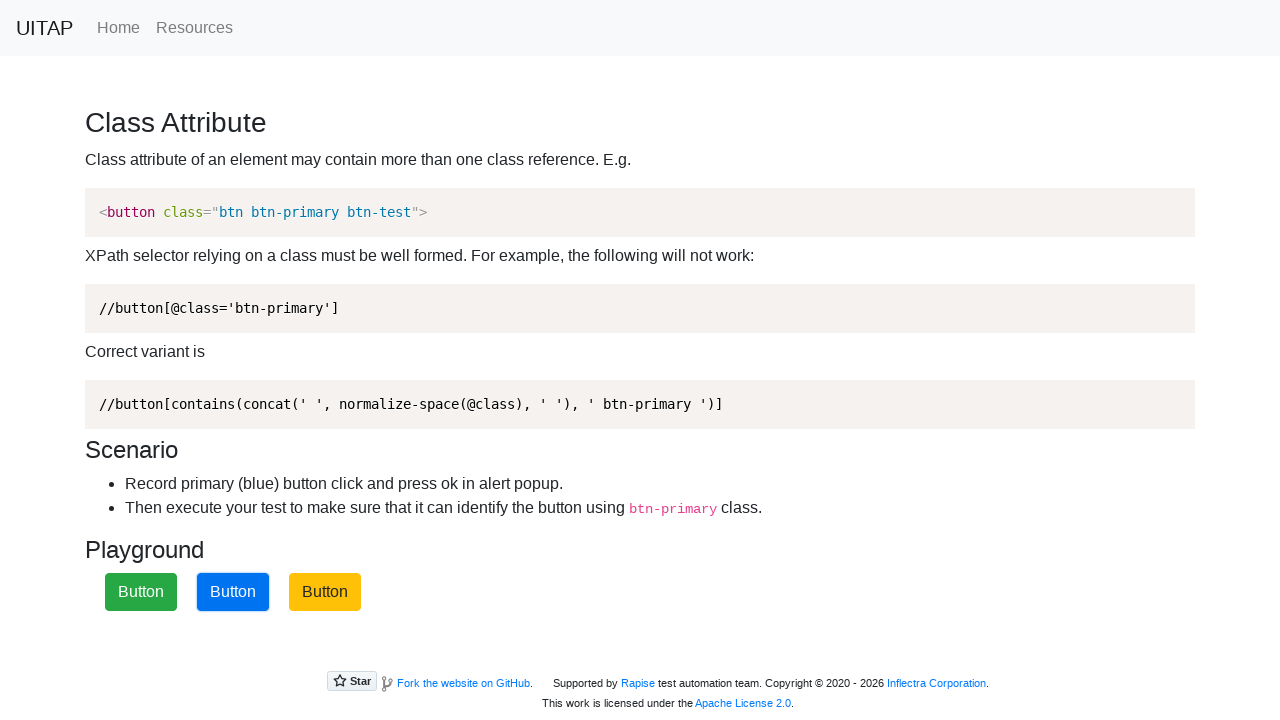

Waited 1 second for alert to appear
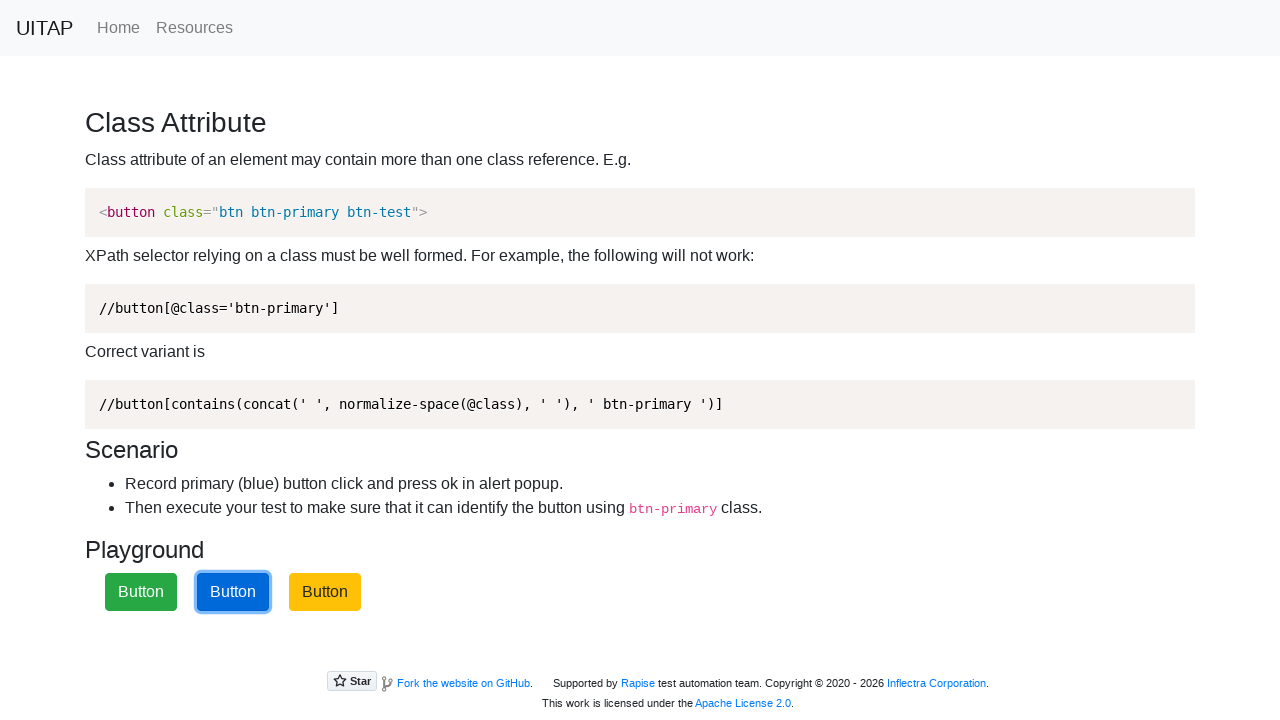

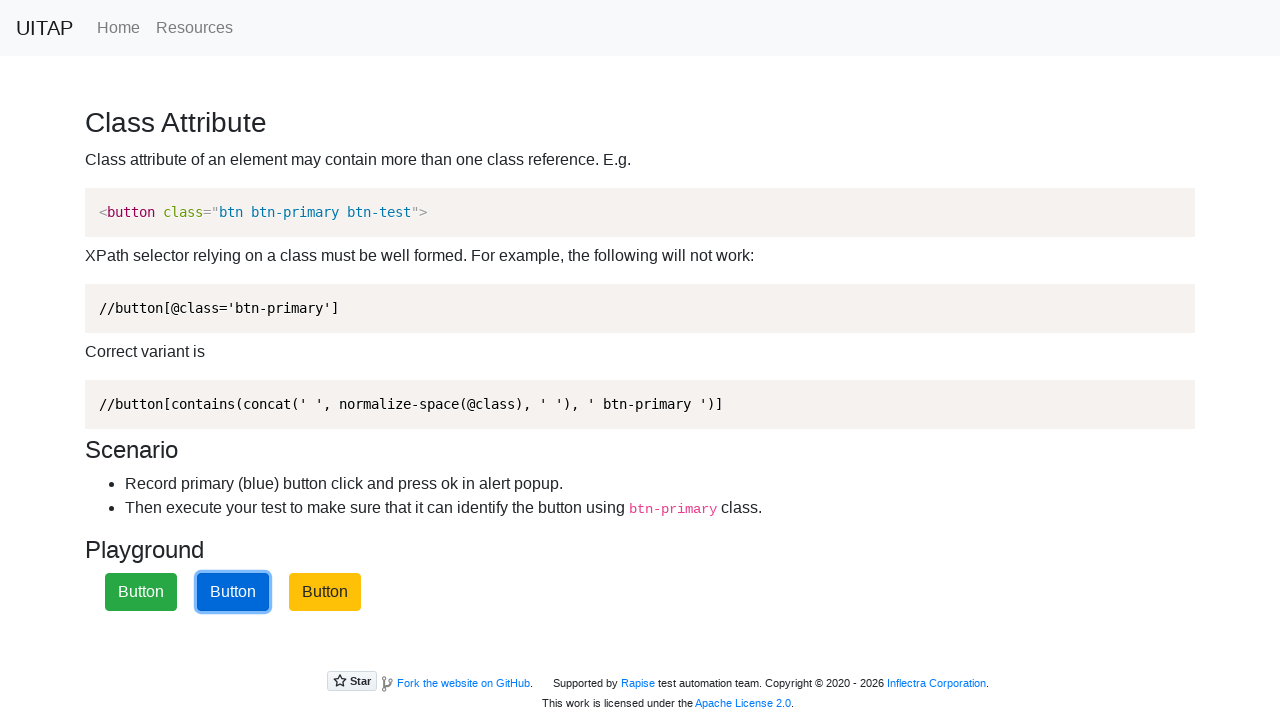